Tests search behavior with nonsense input "TenderBender" and verifies empty results message is displayed

Starting URL: https://prozorro.gov.ua/

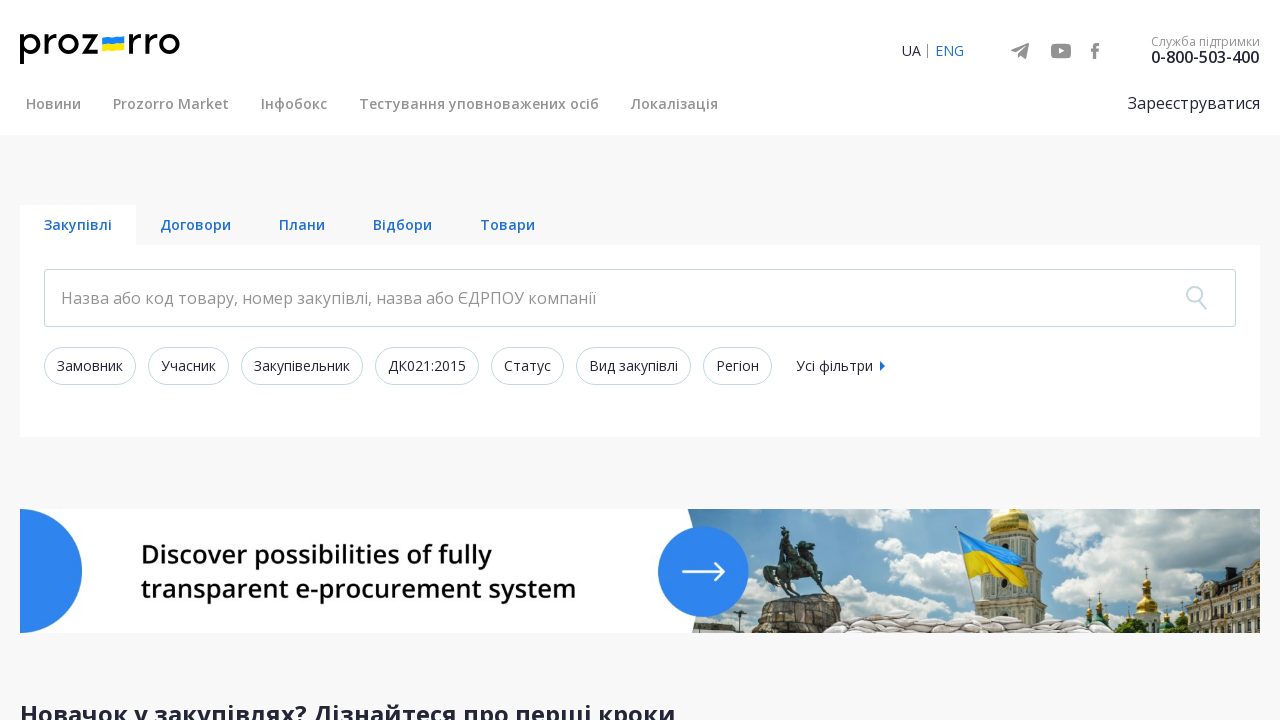

Filled search box with nonsense term 'TenderBender' on .search-text__input
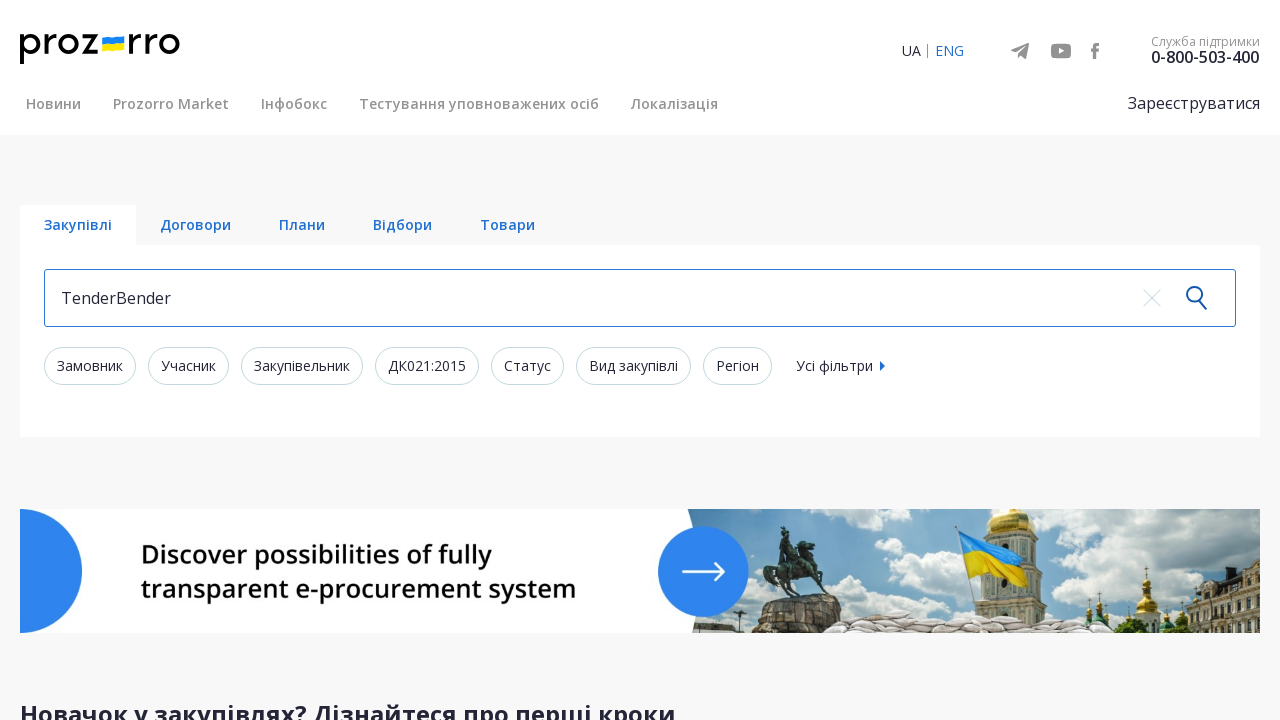

Submitted search form by pressing Enter on .search-text__input
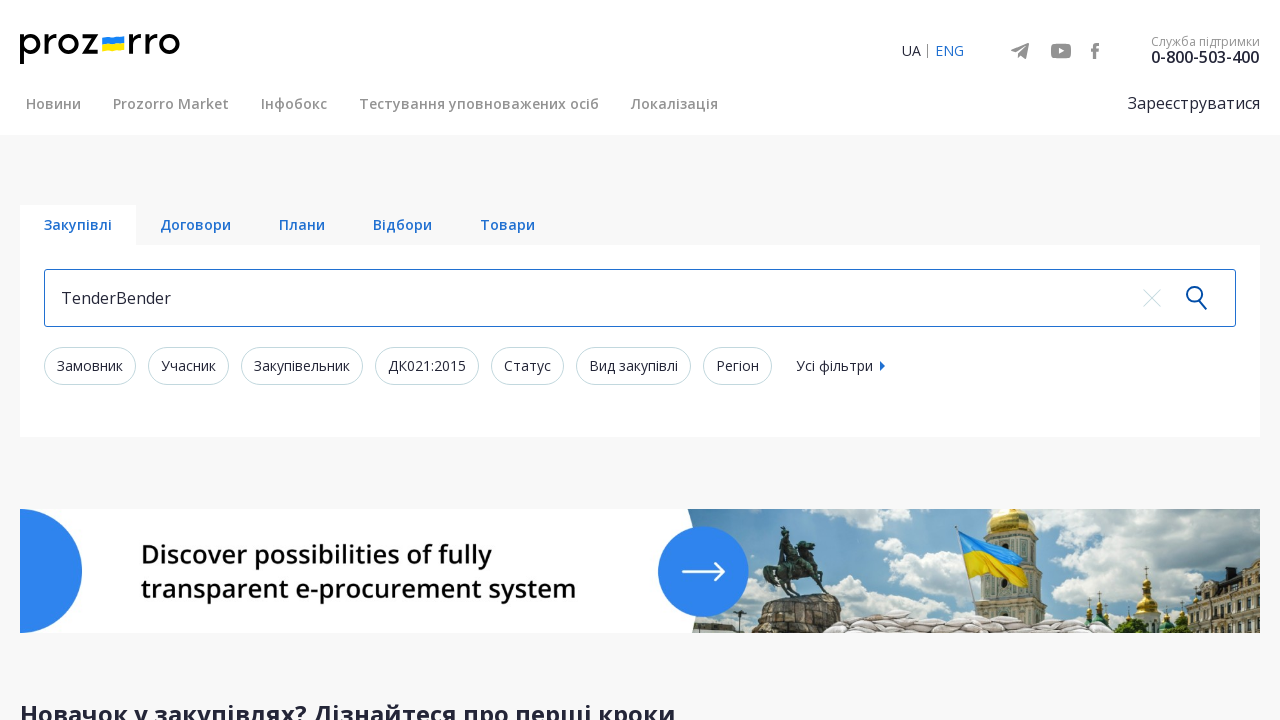

Empty results message appeared
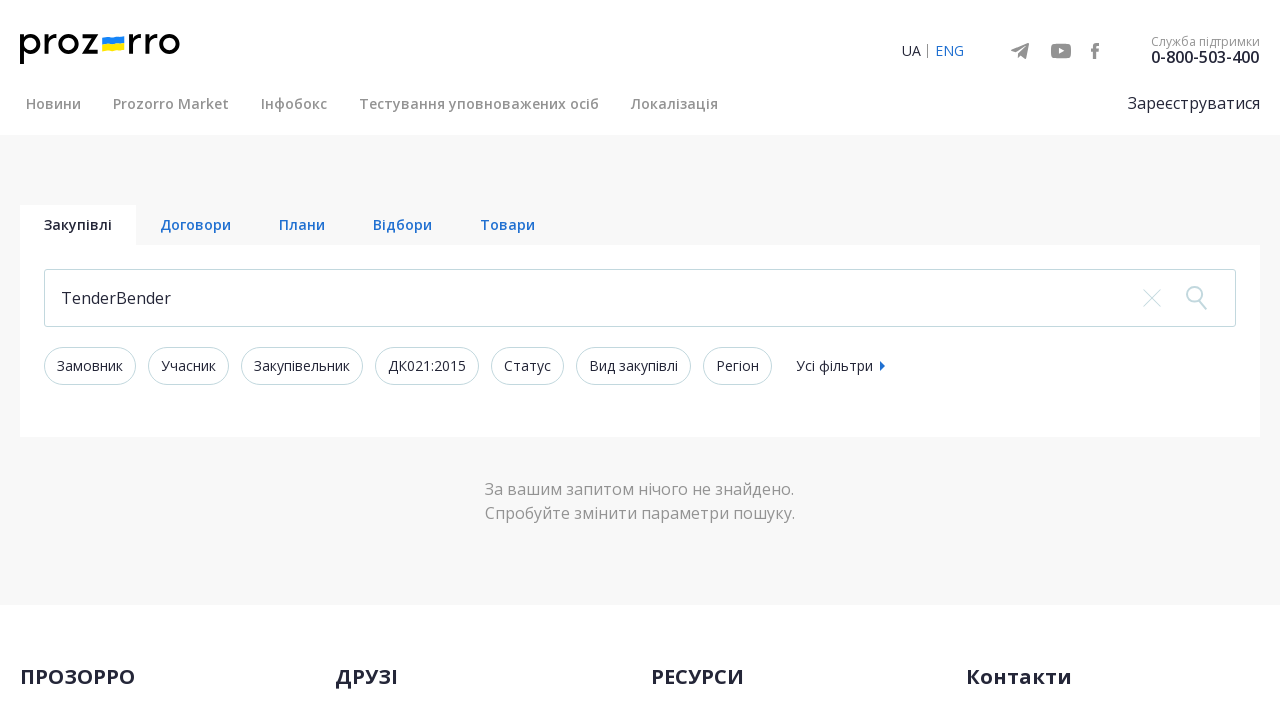

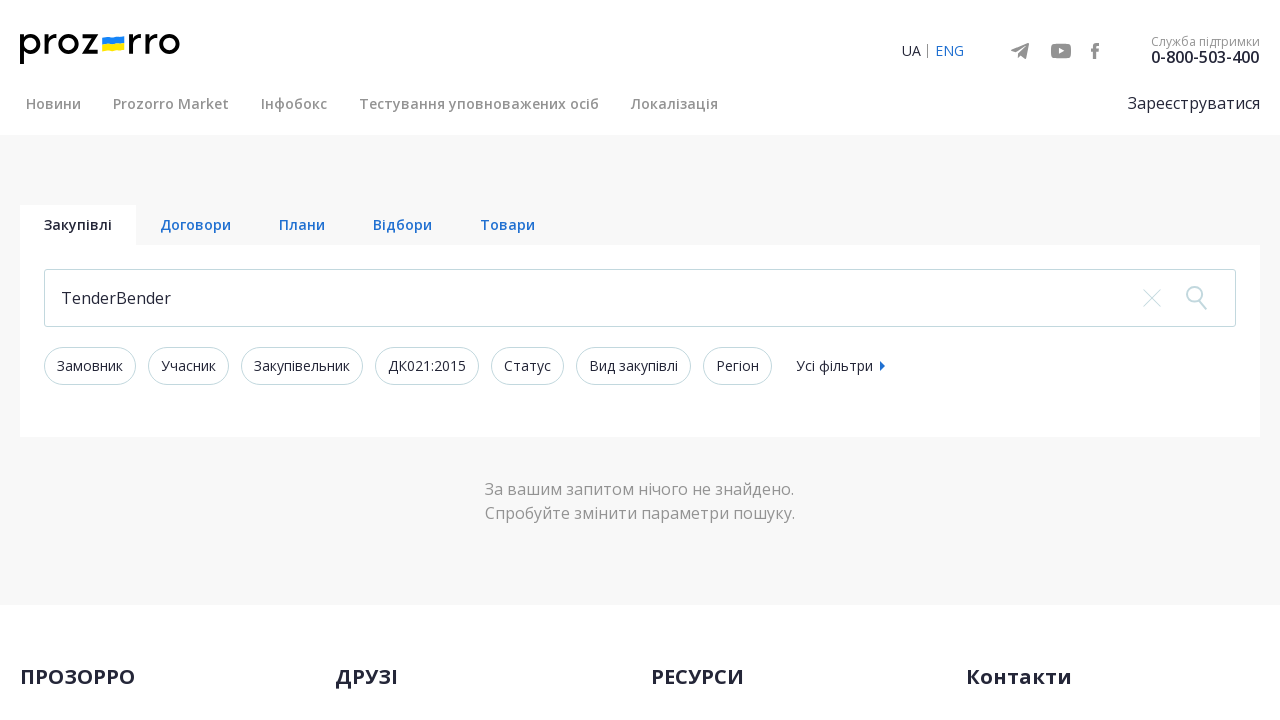